Tests adding specific grocery items (Cucumber, Broccoli, Beetroot) to cart on a practice e-commerce site by iterating through product listings and clicking the add to cart button for matching items

Starting URL: https://rahulshettyacademy.com/seleniumPractise/

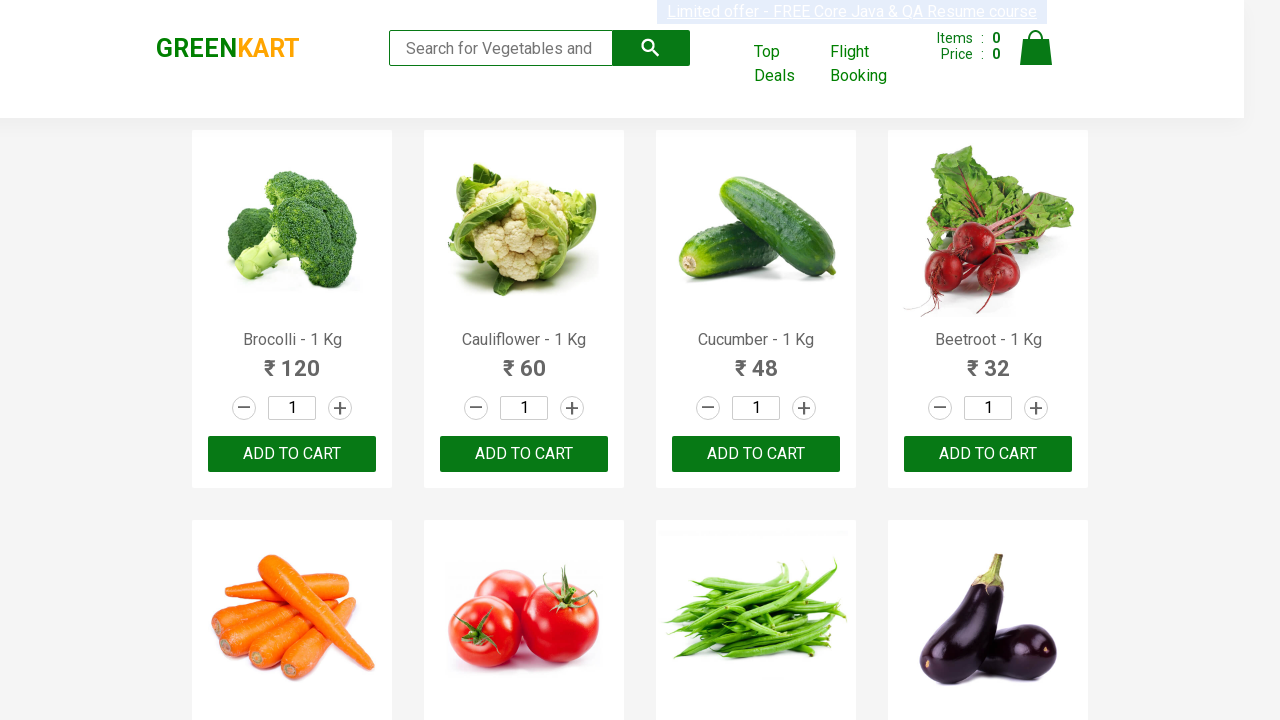

Waited for product listings to load
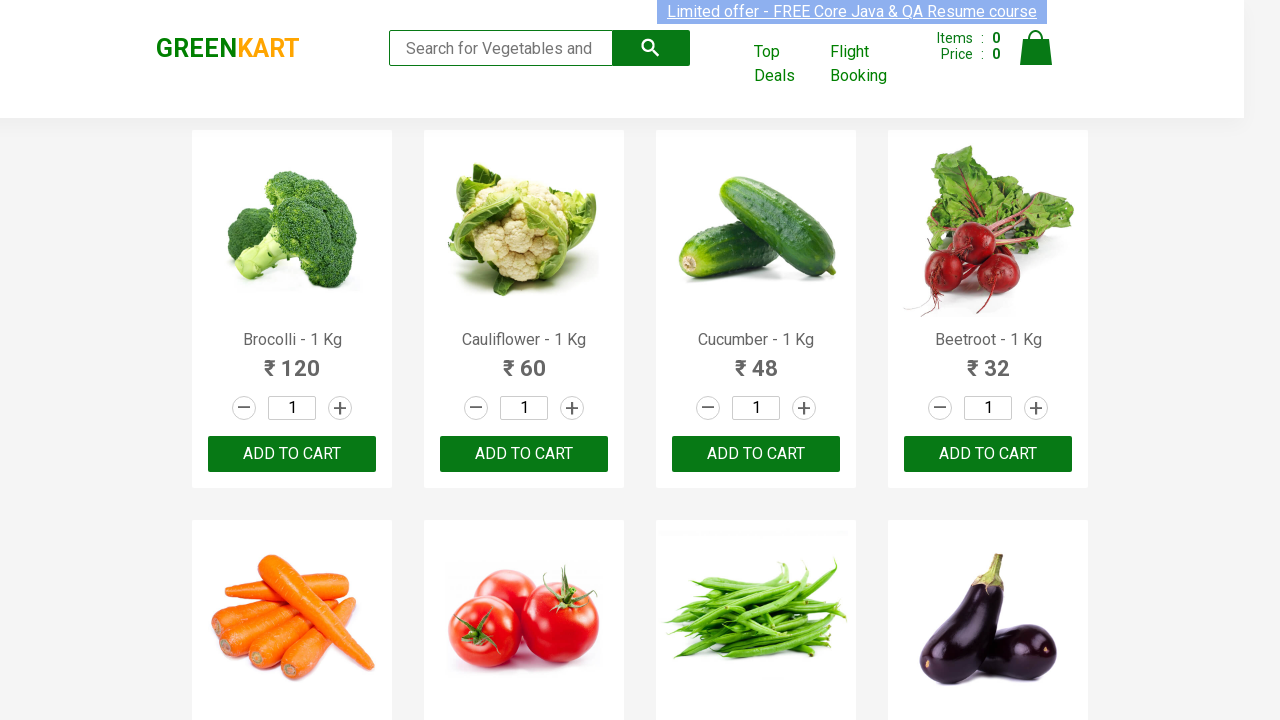

Retrieved all product name elements
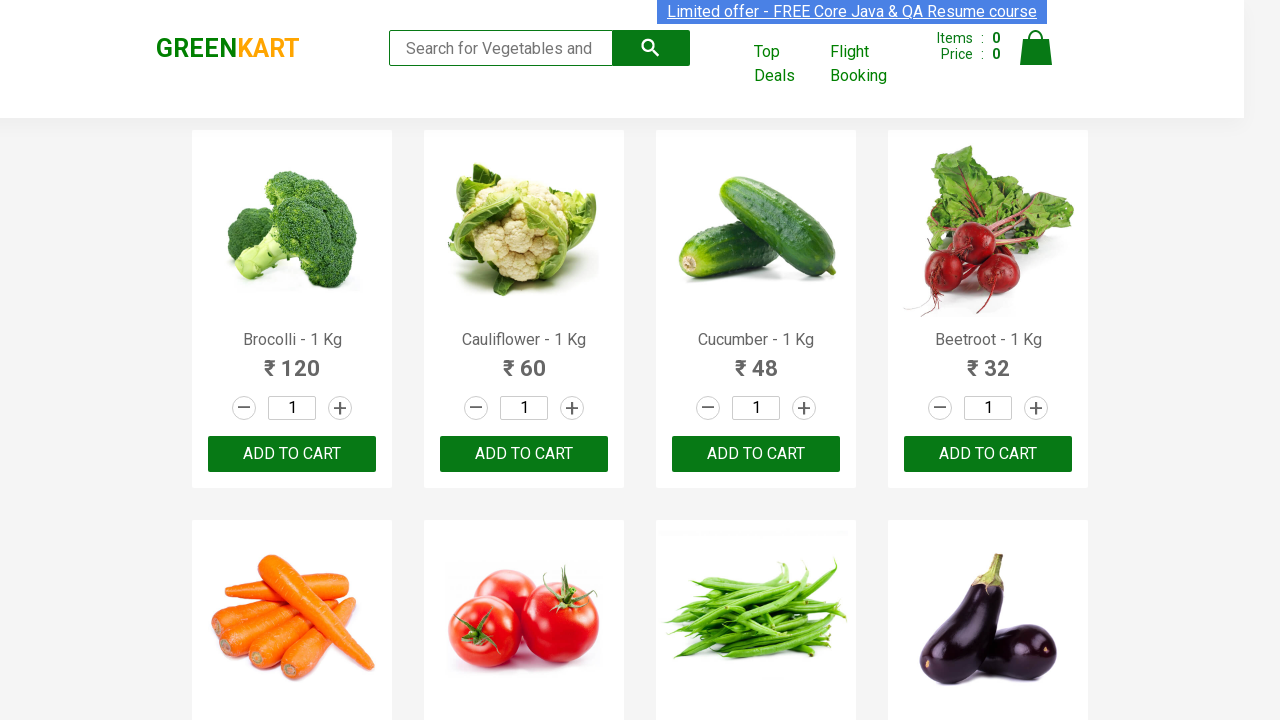

Retrieved product text: Brocolli - 1 Kg
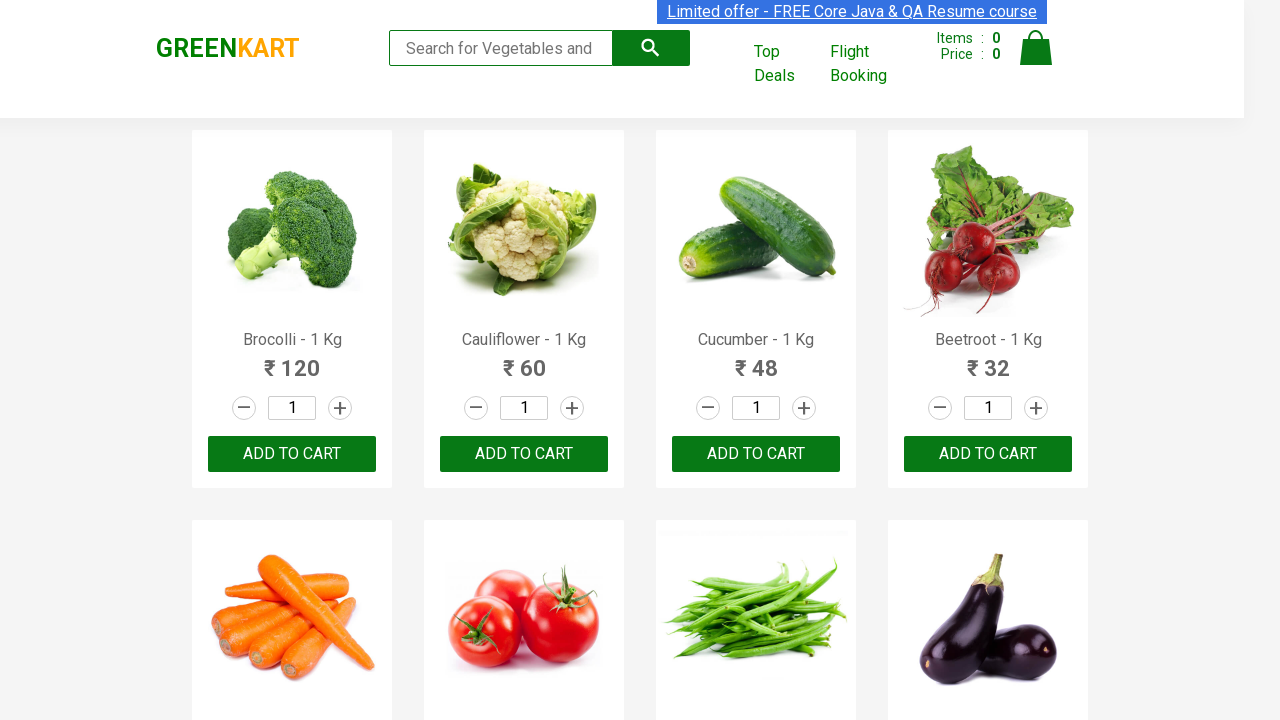

Retrieved add to cart buttons for product: Brocolli
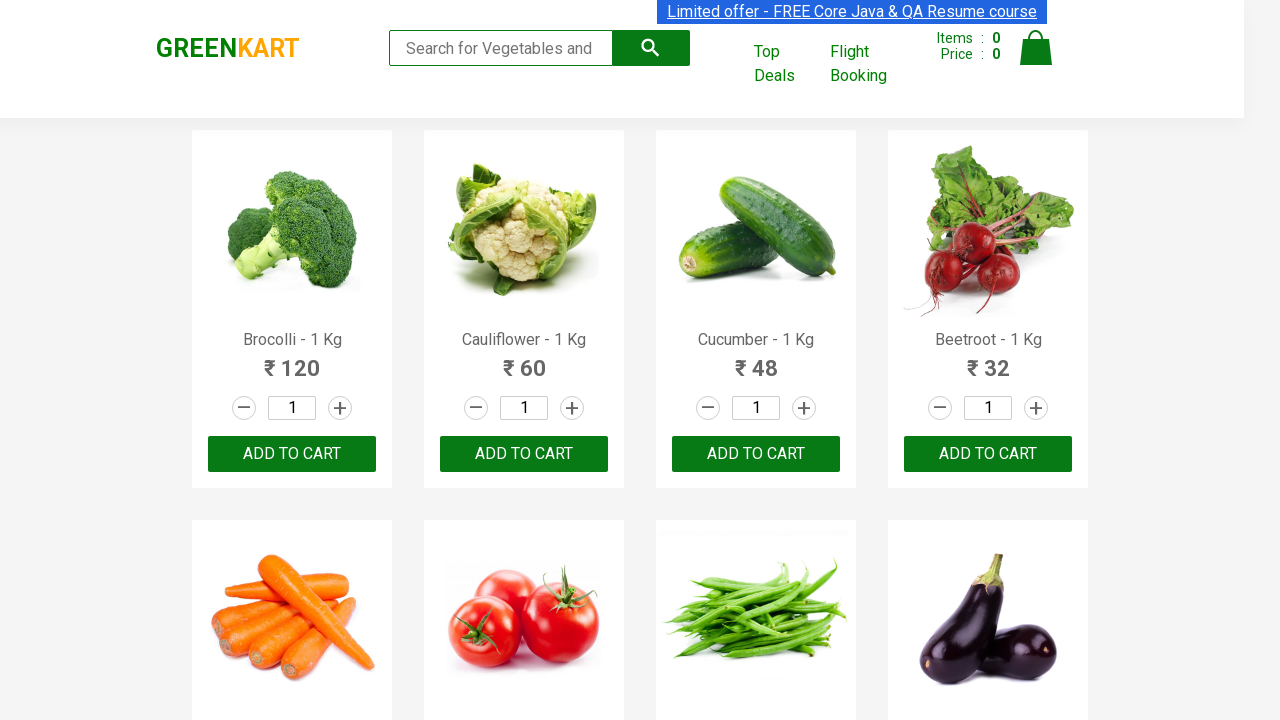

Clicked add to cart button for Brocolli at (292, 454) on xpath=//div[@class='product-action']/button >> nth=0
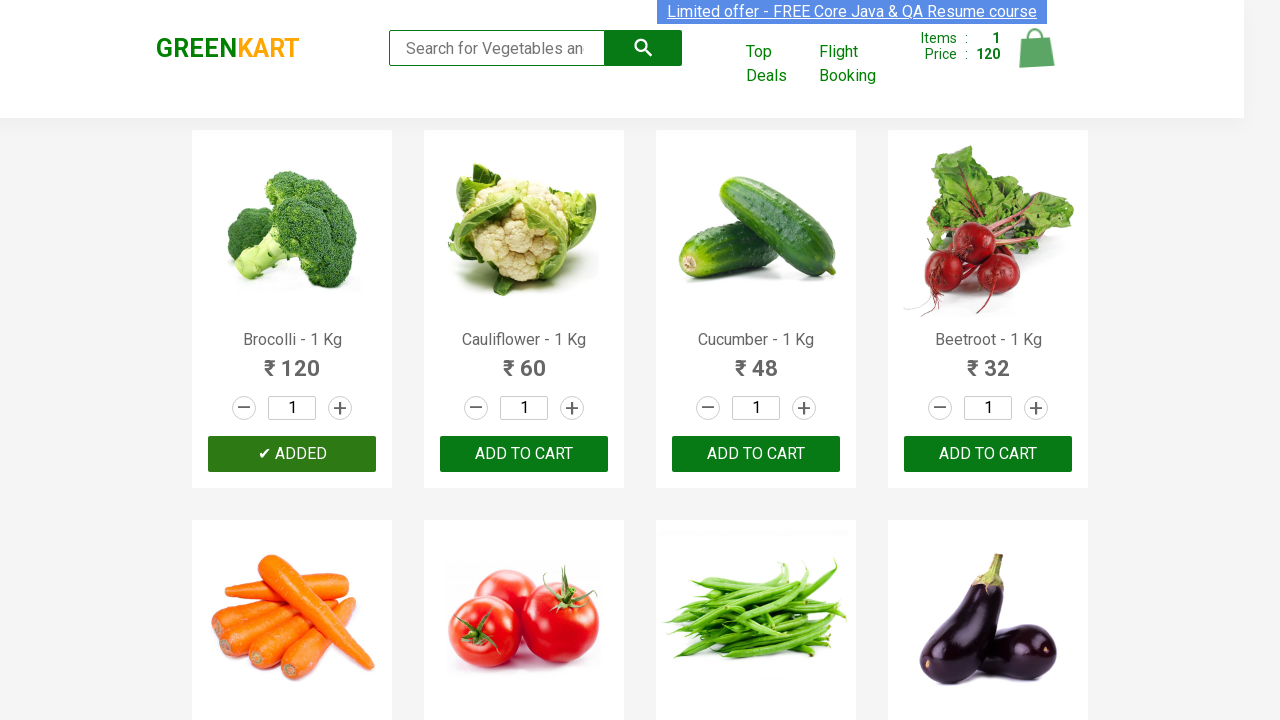

Retrieved product text: Cauliflower - 1 Kg
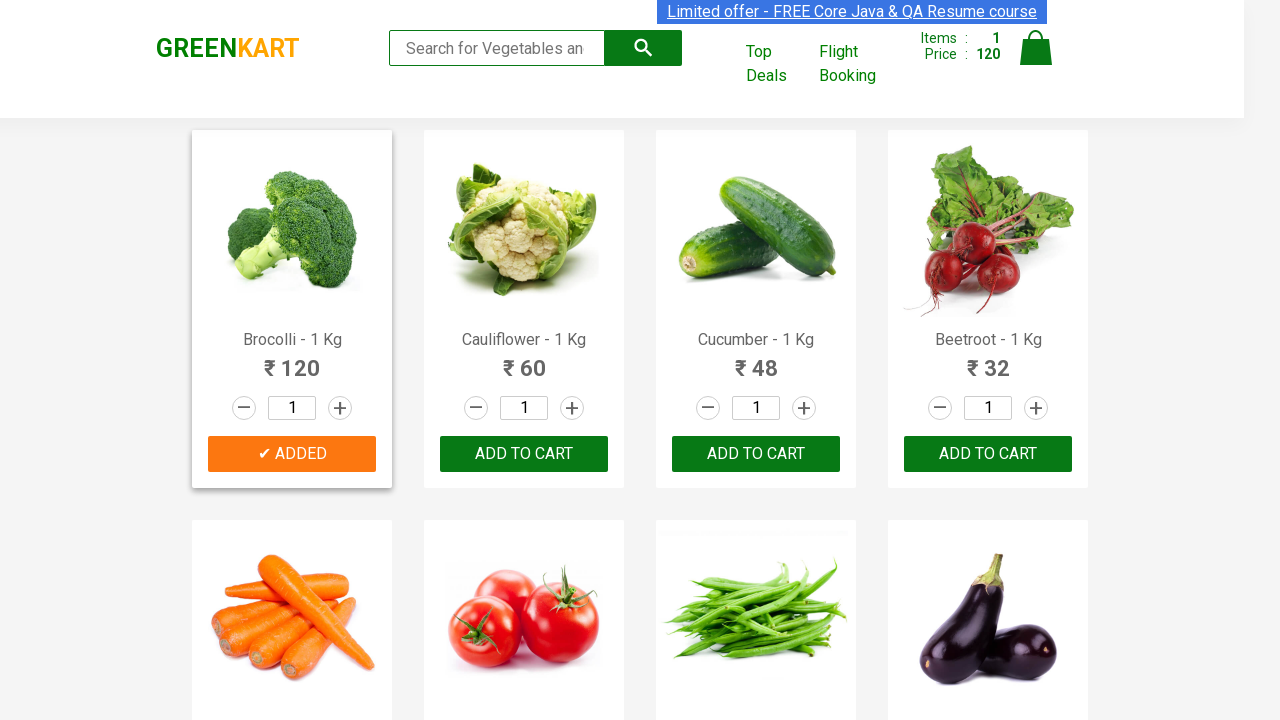

Retrieved product text: Cucumber - 1 Kg
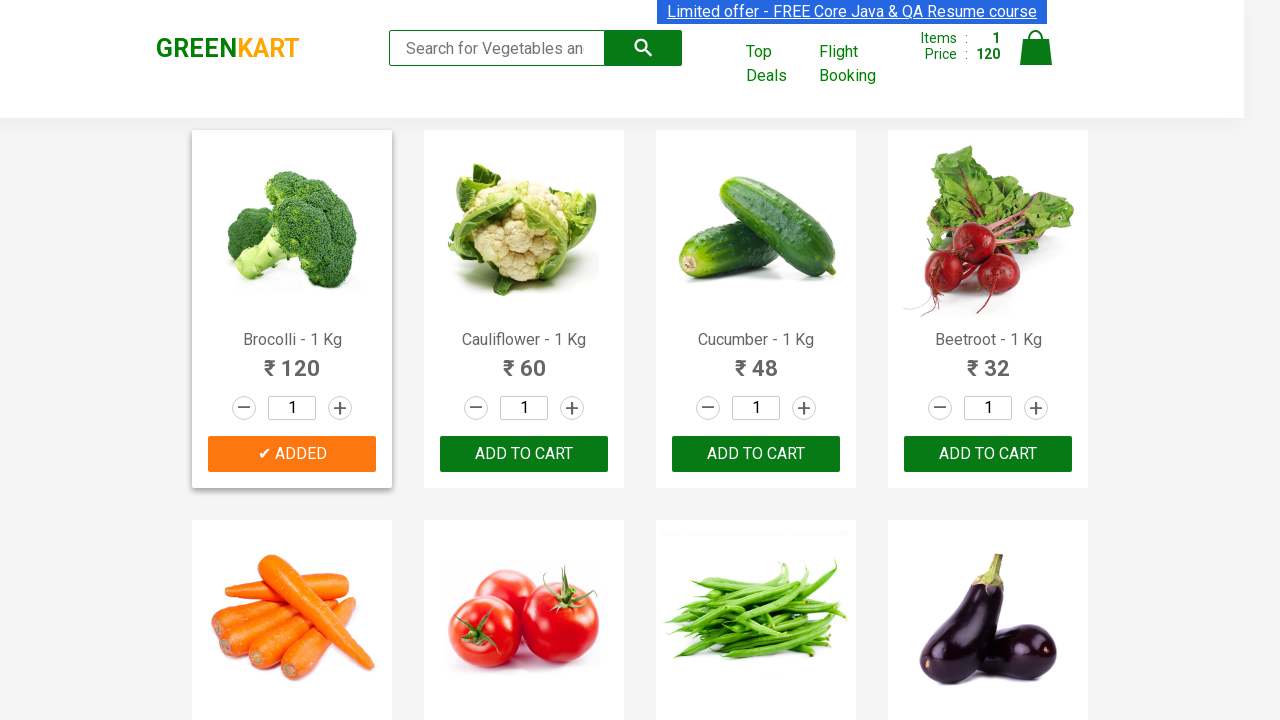

Retrieved add to cart buttons for product: Cucumber
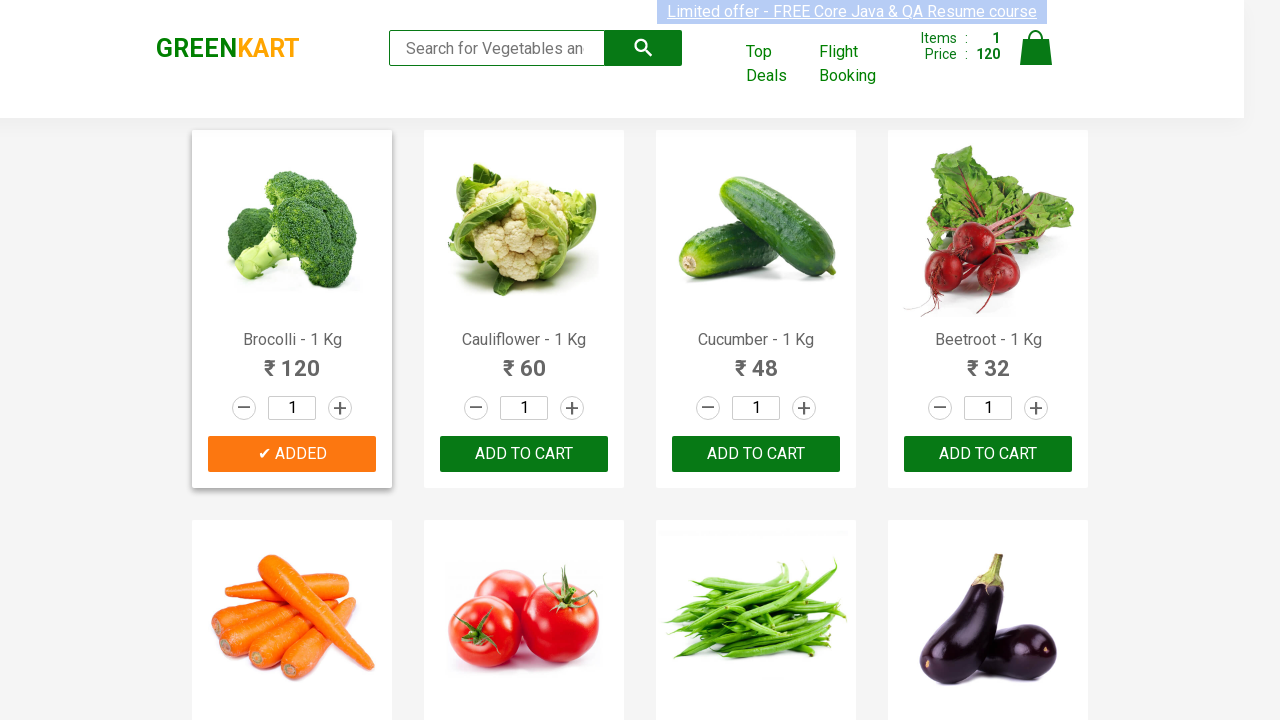

Clicked add to cart button for Cucumber at (756, 454) on xpath=//div[@class='product-action']/button >> nth=2
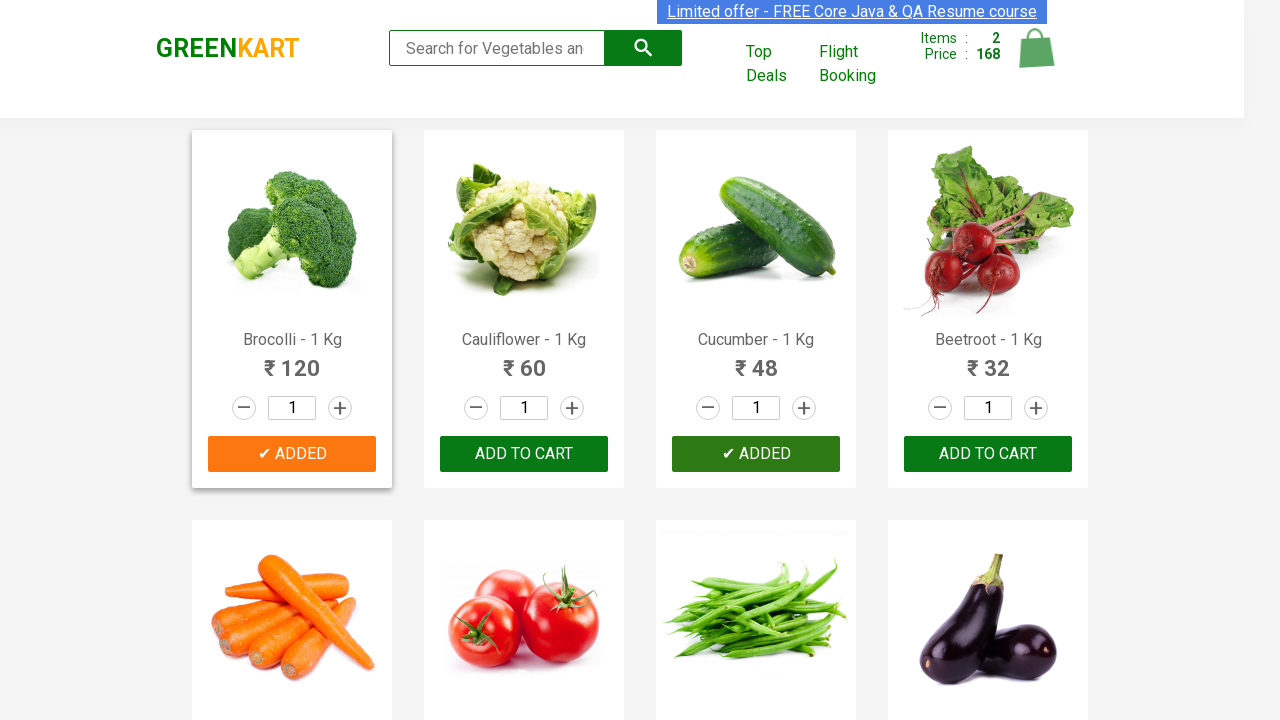

Retrieved product text: Beetroot - 1 Kg
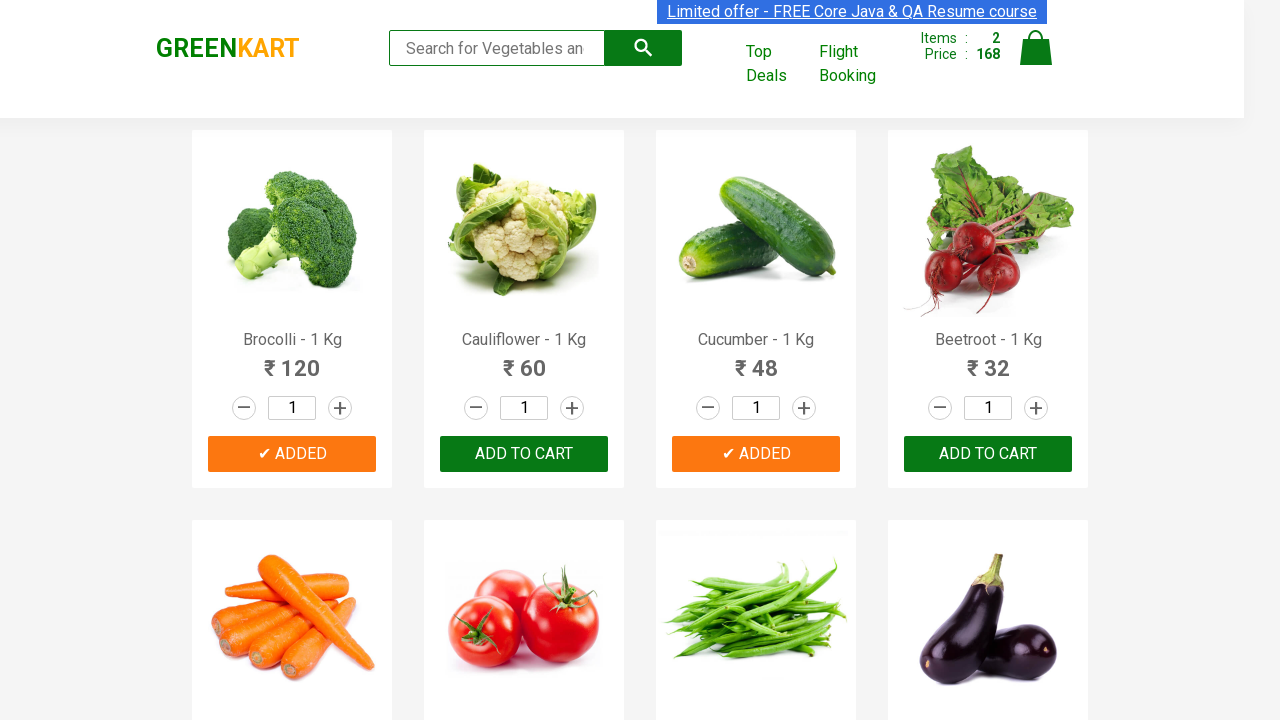

Retrieved add to cart buttons for product: Beetroot
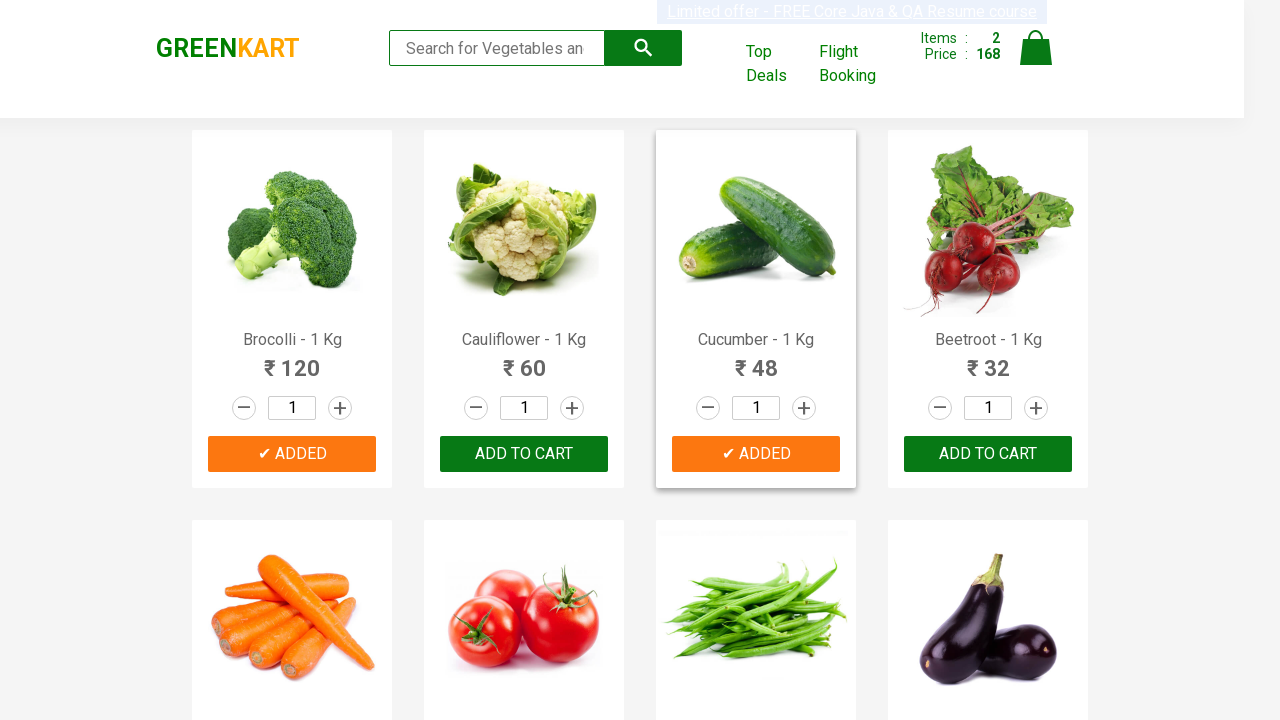

Clicked add to cart button for Beetroot at (988, 454) on xpath=//div[@class='product-action']/button >> nth=3
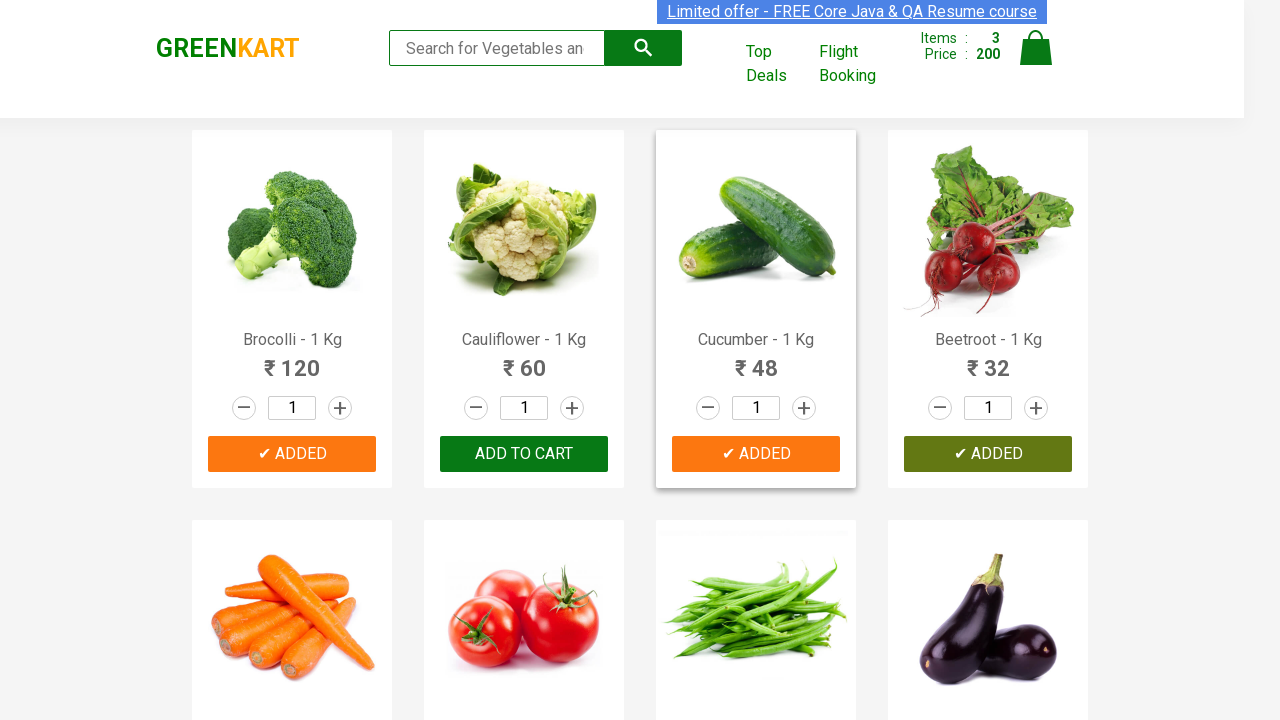

Successfully added all 3 items to cart
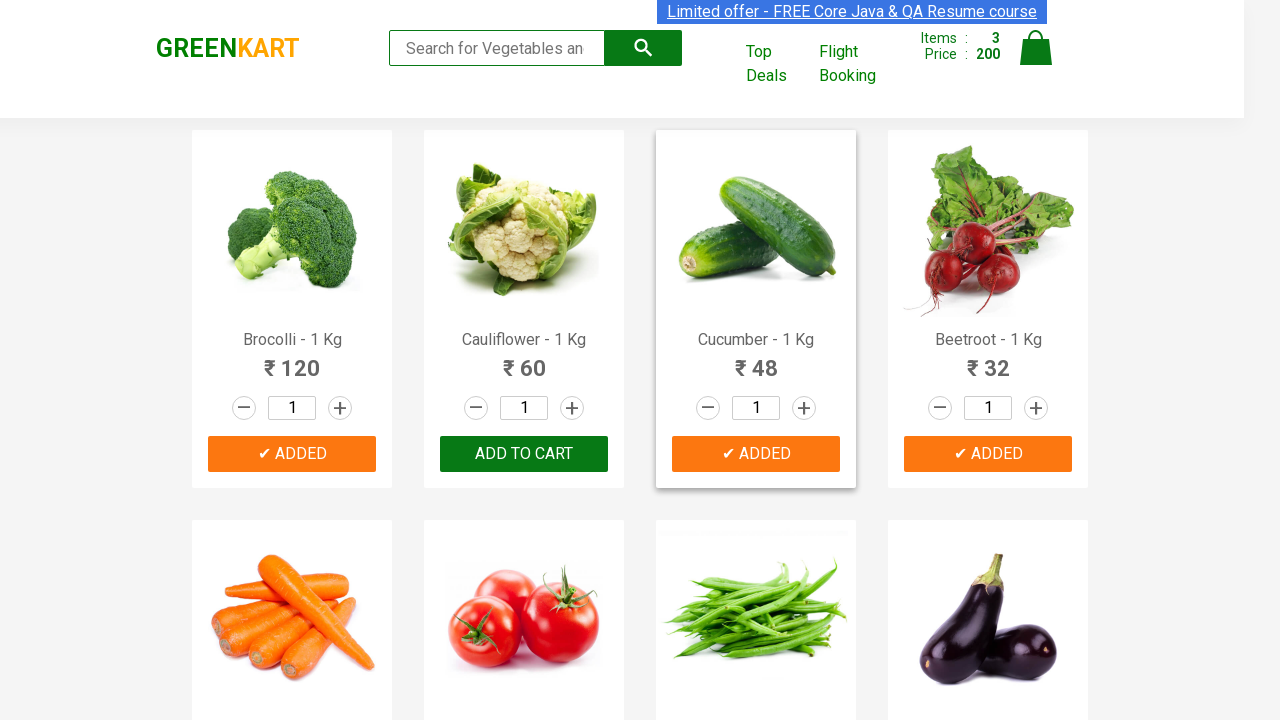

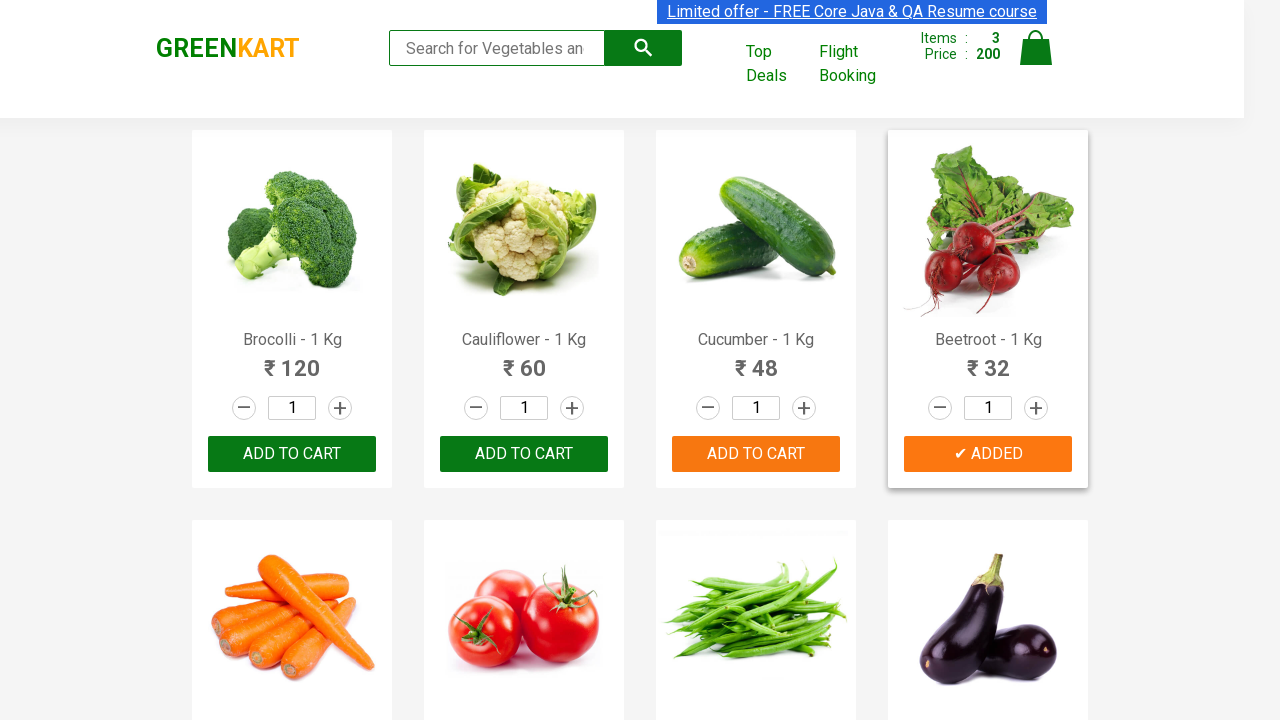